Tests nested frames functionality by navigating to the Nested Frames page and switching between different frames (left, middle, right, bottom) to verify their content.

Starting URL: https://the-internet.herokuapp.com/

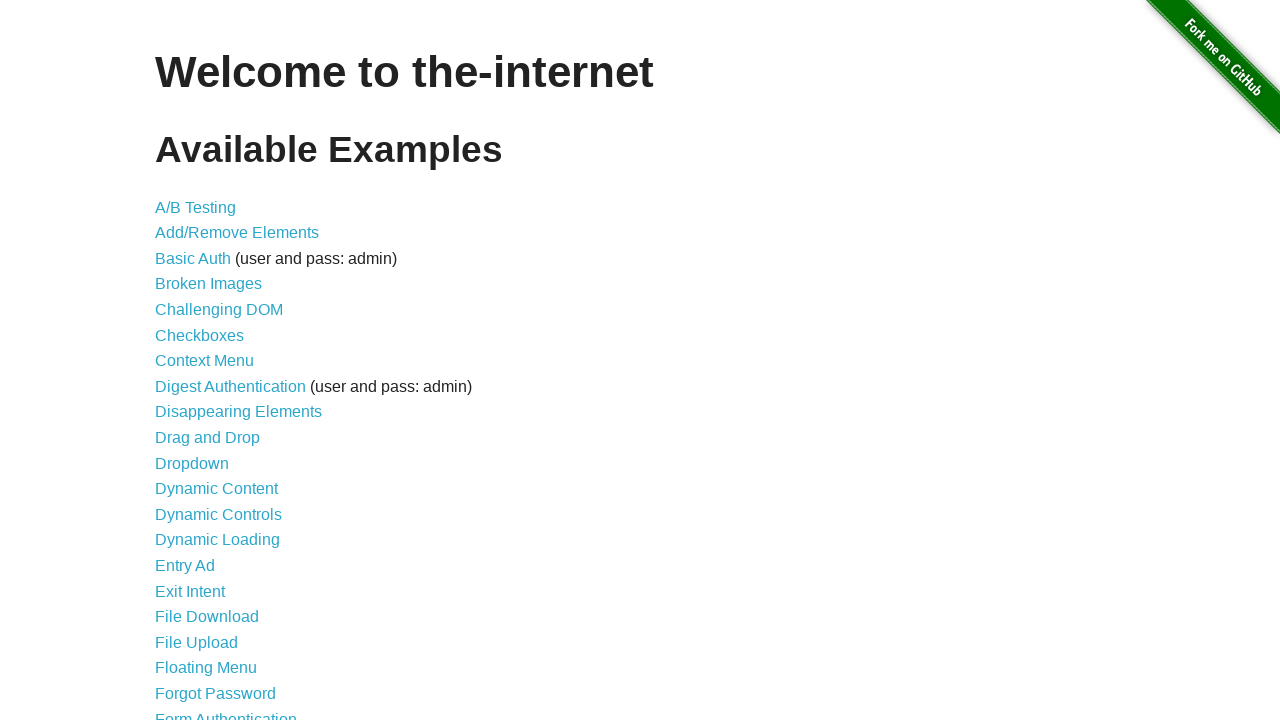

Clicked on Nested Frames link at (210, 395) on a[href='/nested_frames']
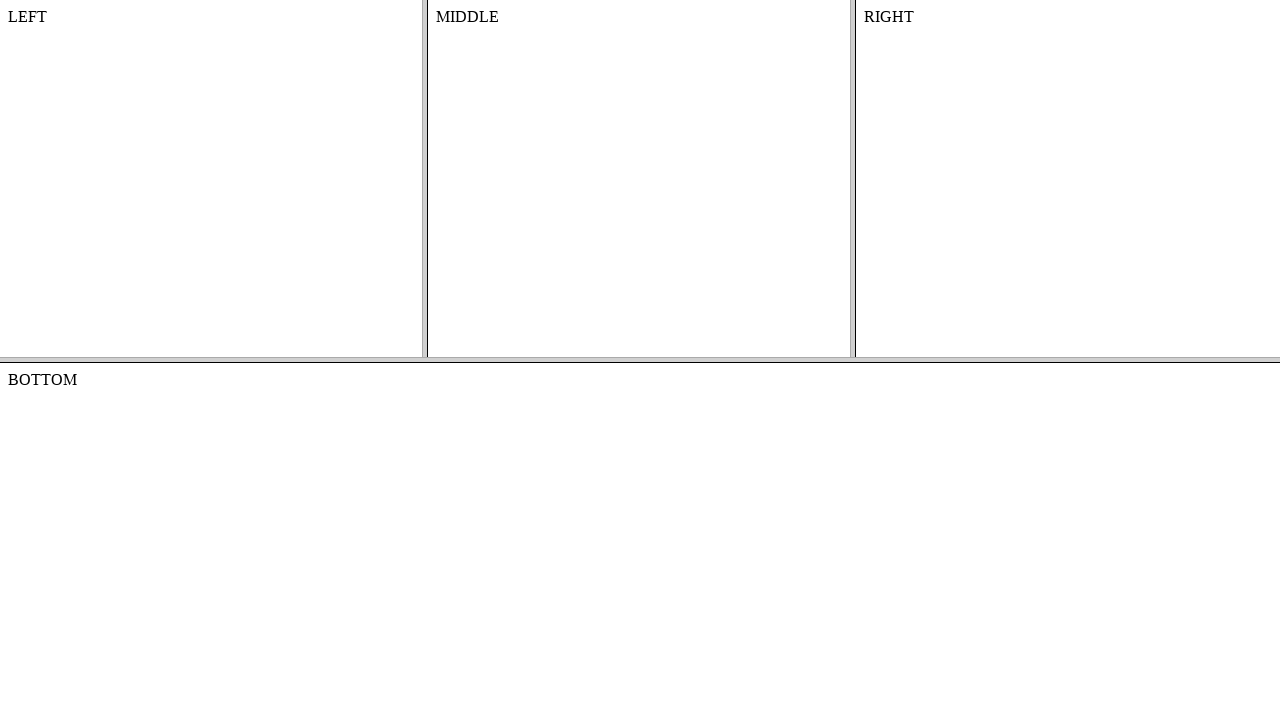

Frameset loaded successfully
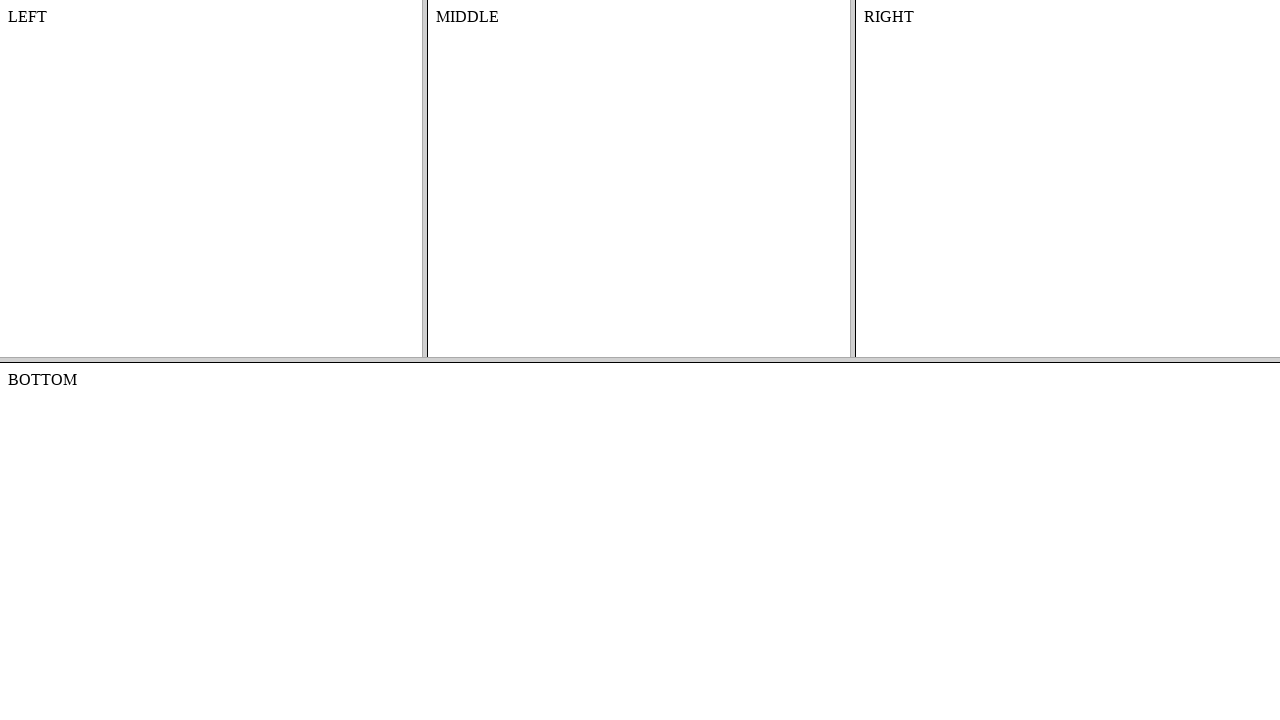

Located top frame
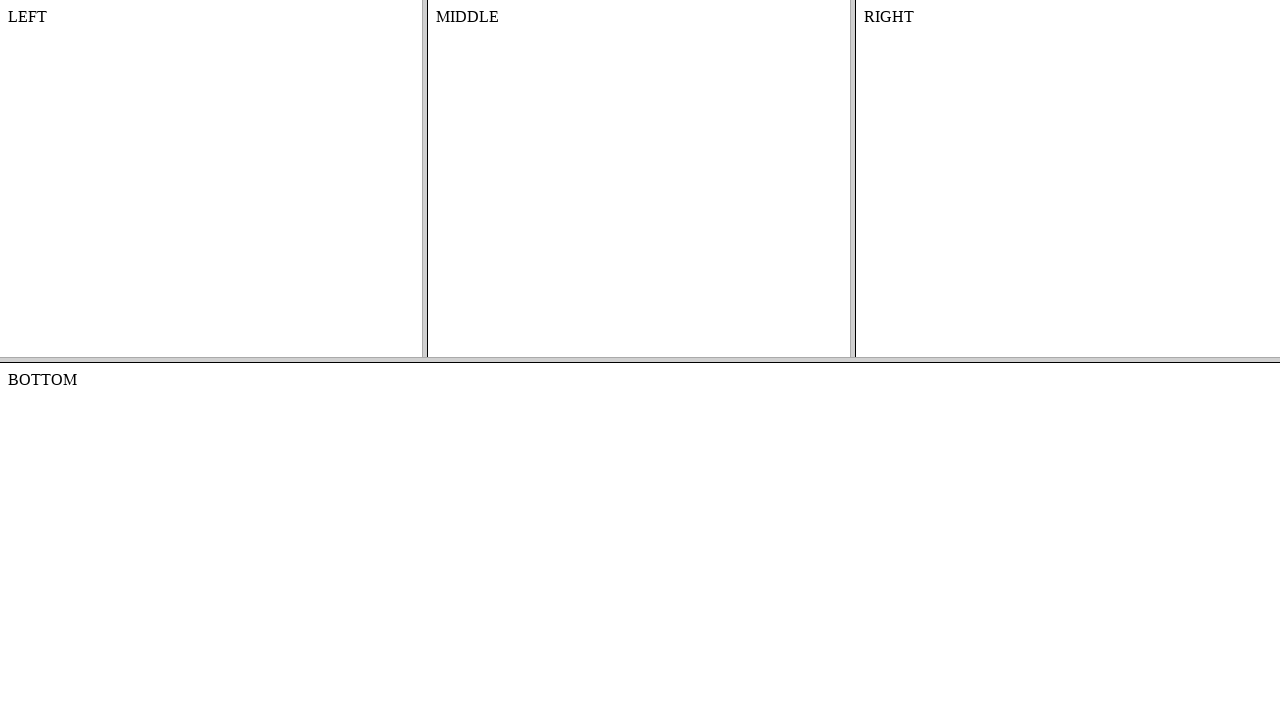

Located left frame within top frame
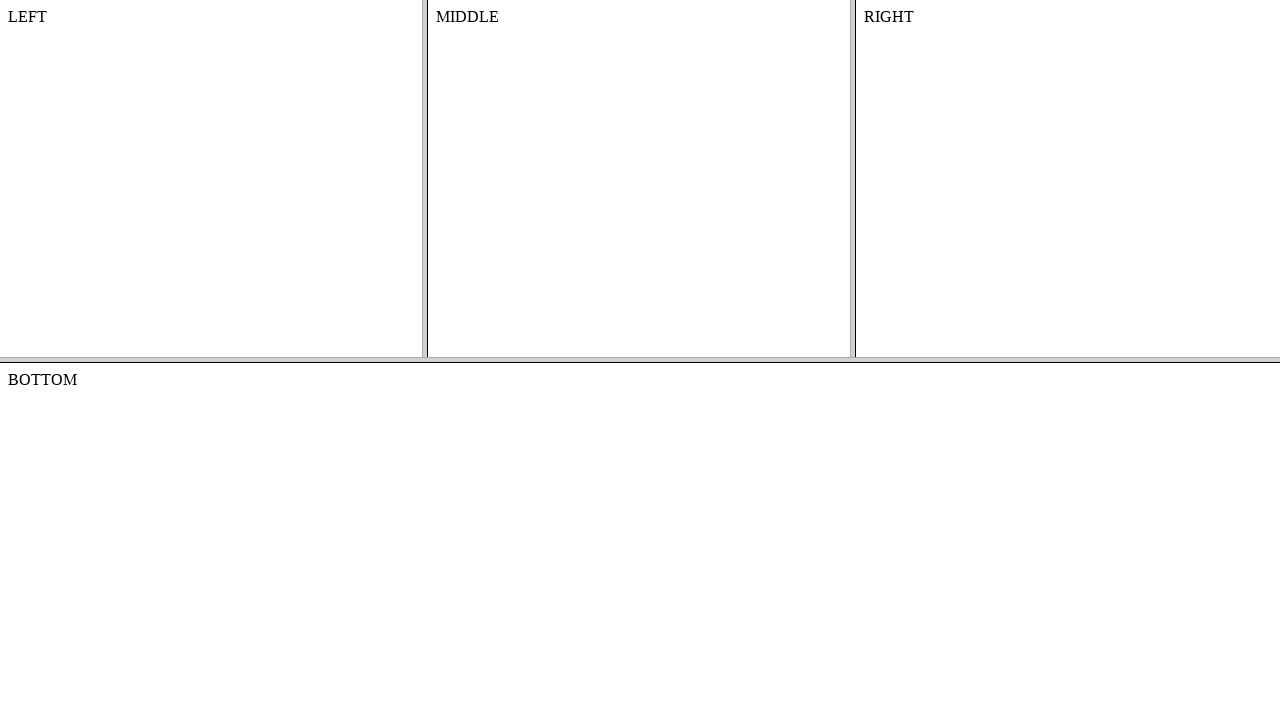

Retrieved text content from left frame
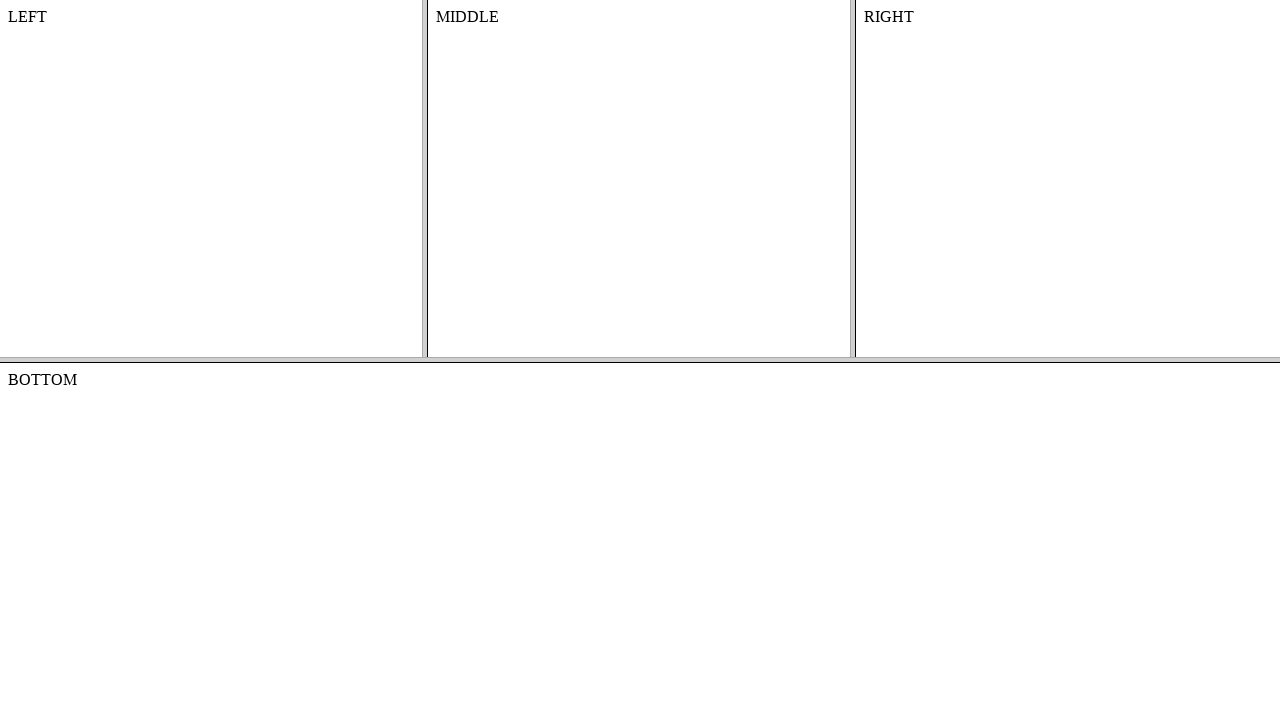

Verified LEFT frame contains 'LEFT' text
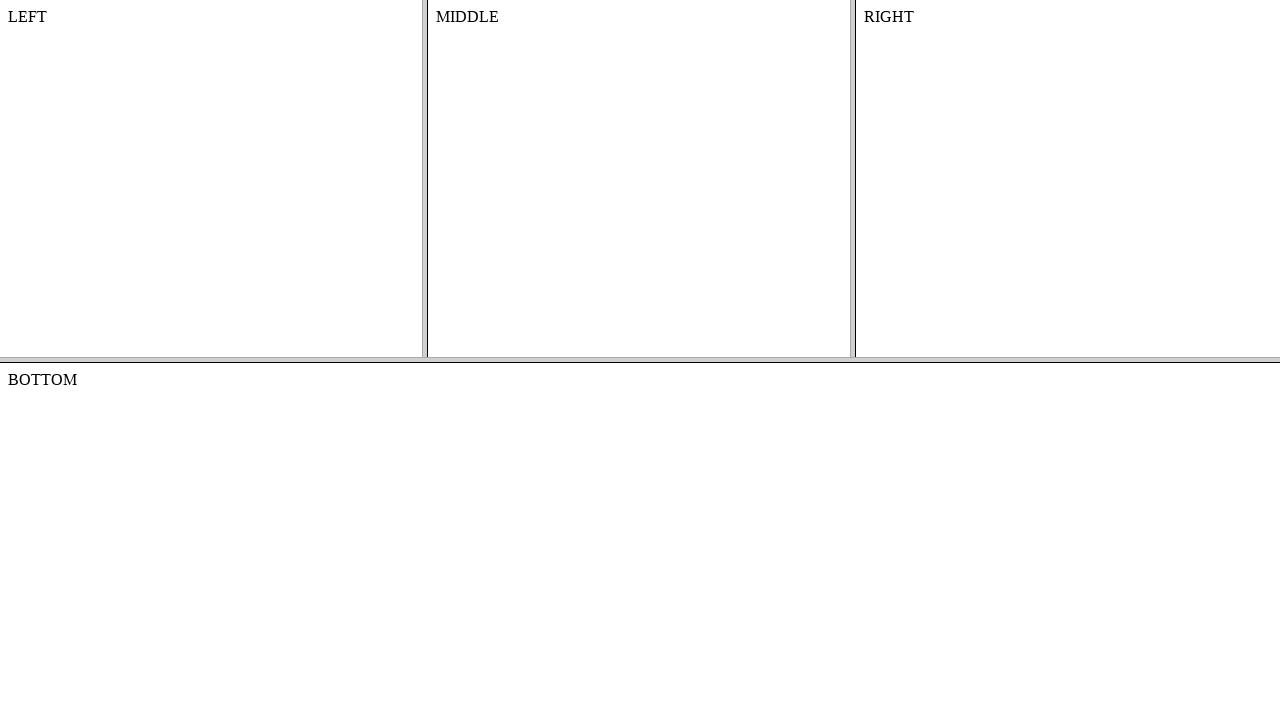

Printed left frame content: 
    LEFT
    


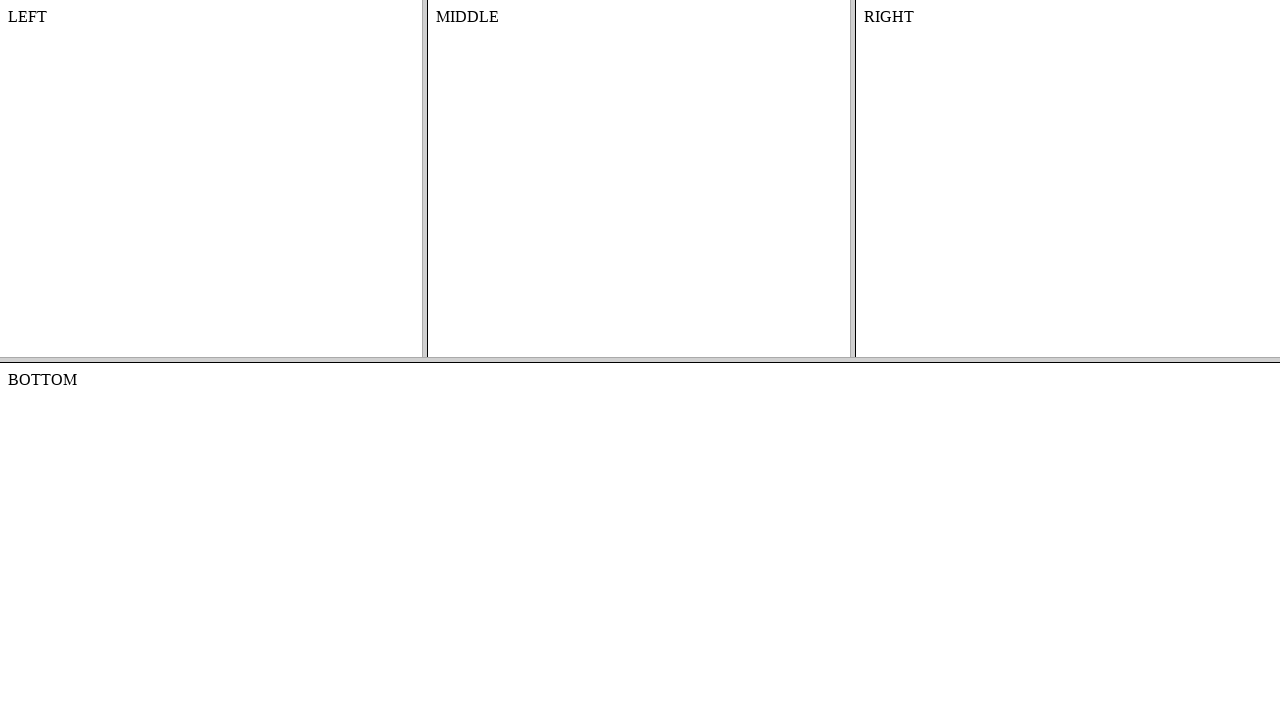

Located middle frame within top frame
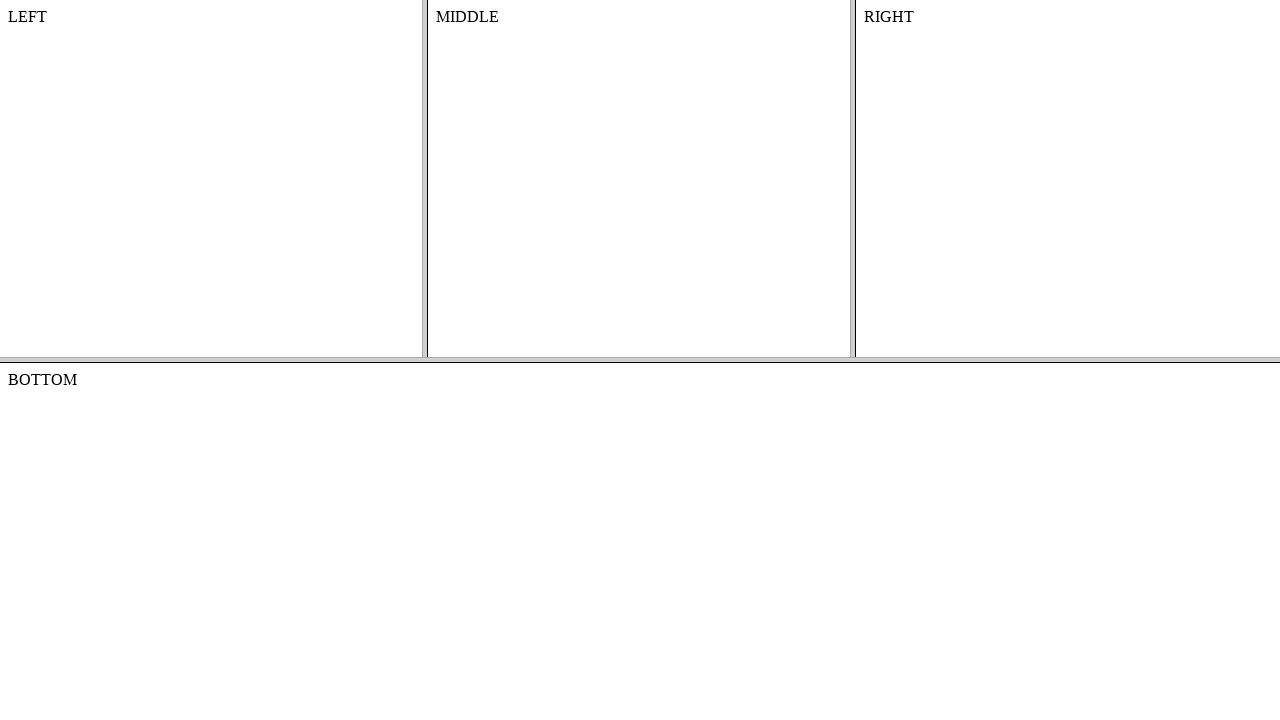

Retrieved text content from middle frame
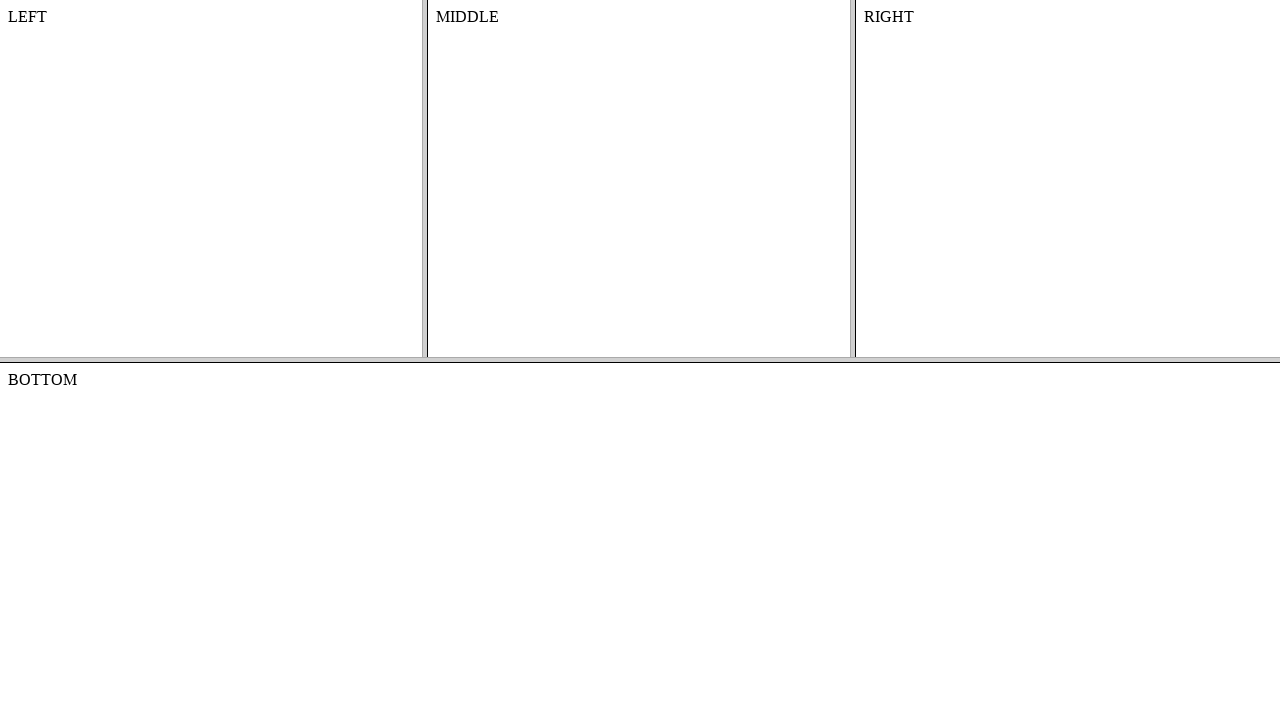

Verified MIDDLE frame contains 'MIDDLE' text
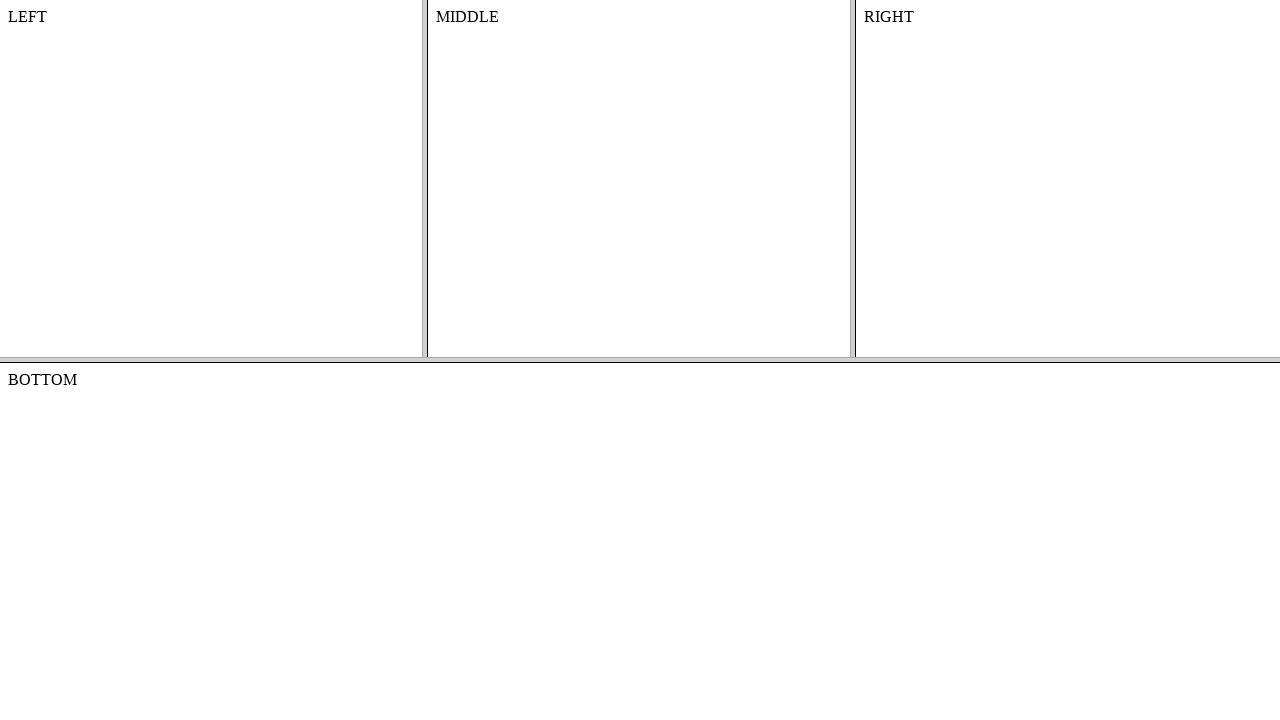

Printed middle frame content: 
        MIDDLE
    


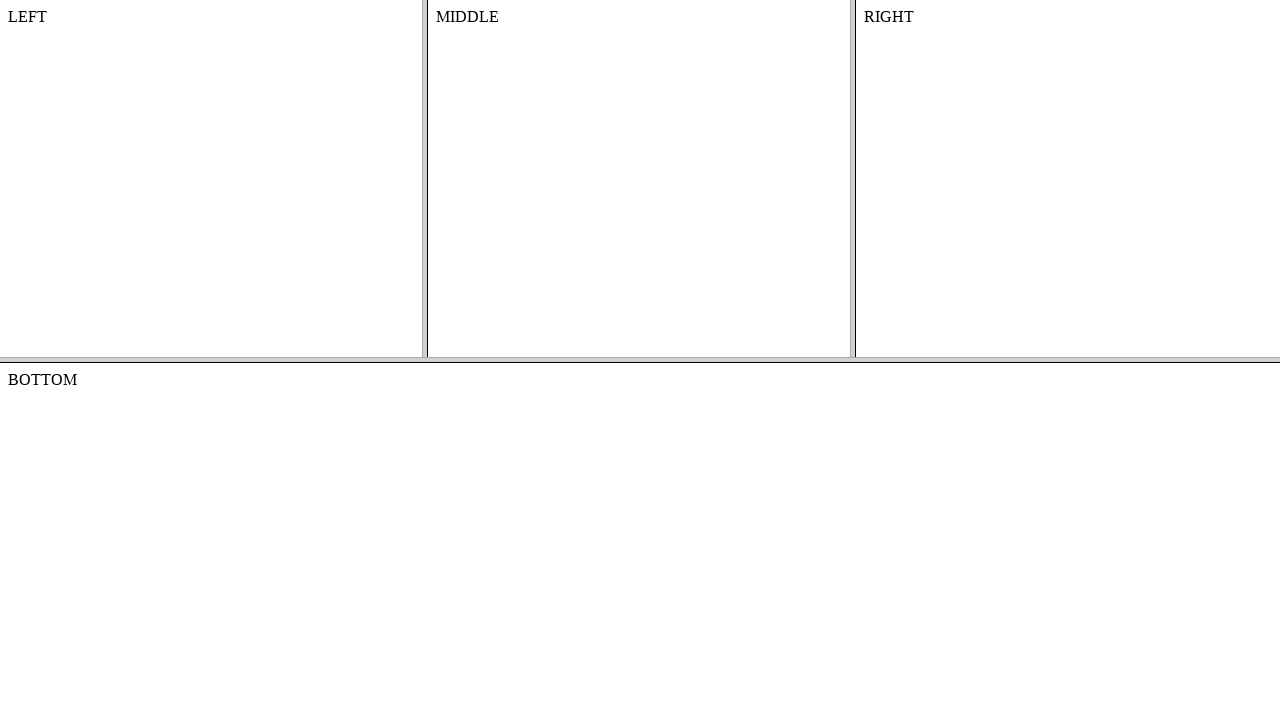

Located right frame within top frame
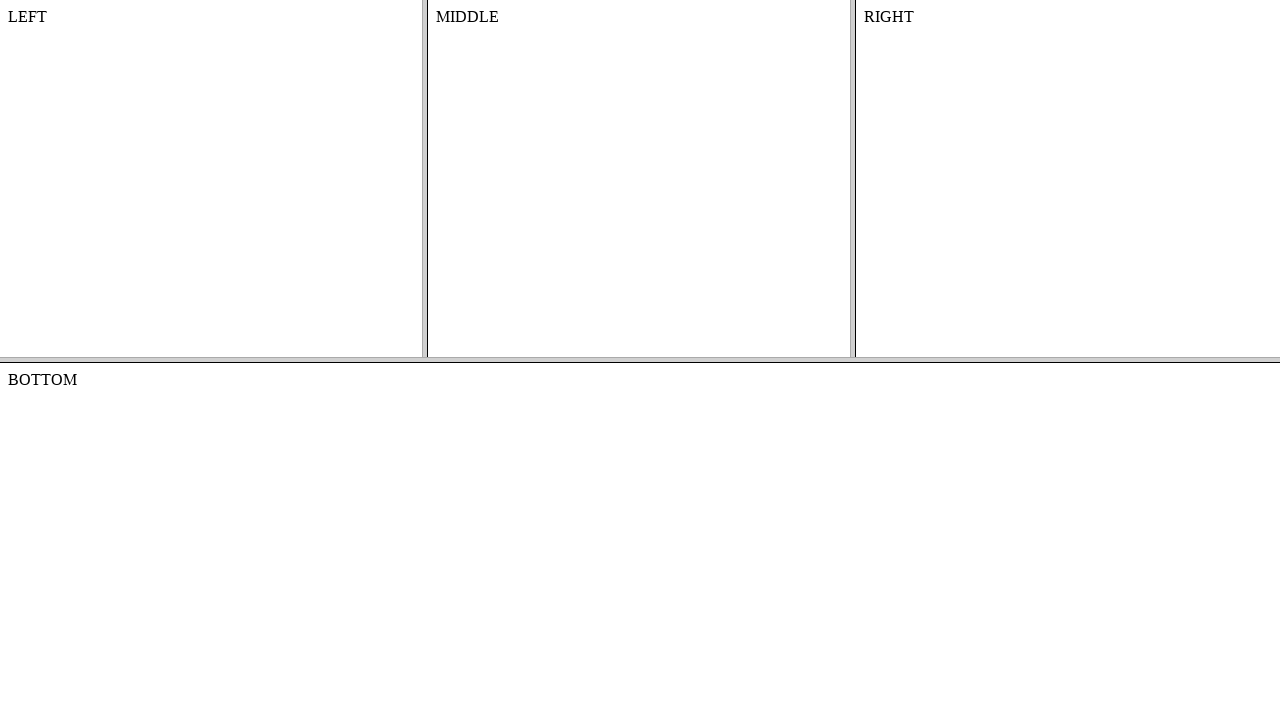

Retrieved text content from right frame
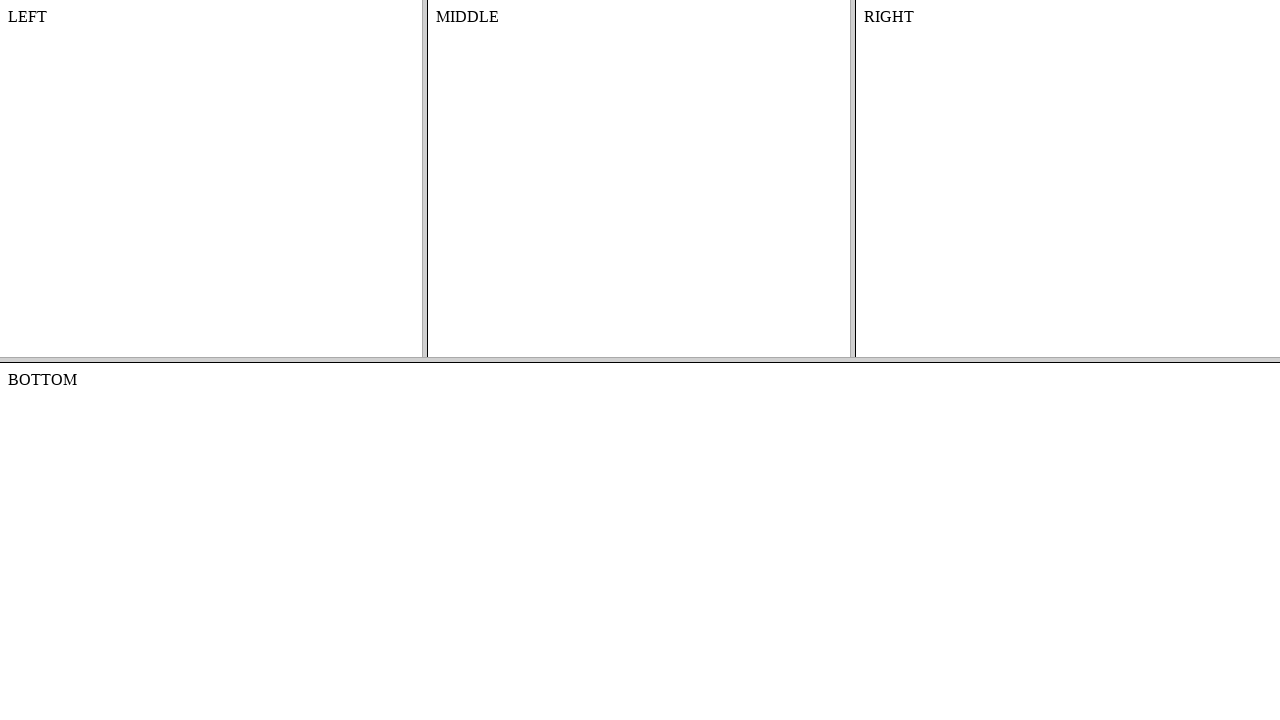

Verified RIGHT frame contains 'RIGHT' text
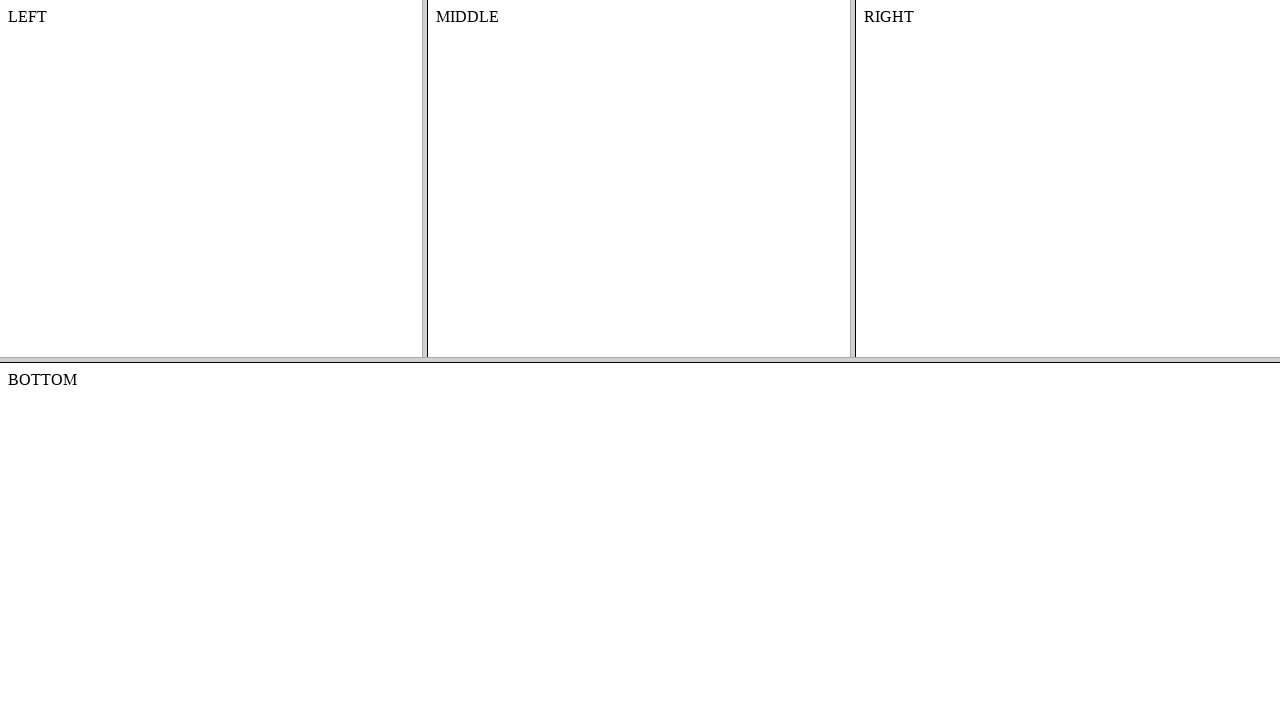

Printed right frame content: 
    RIGHT
    


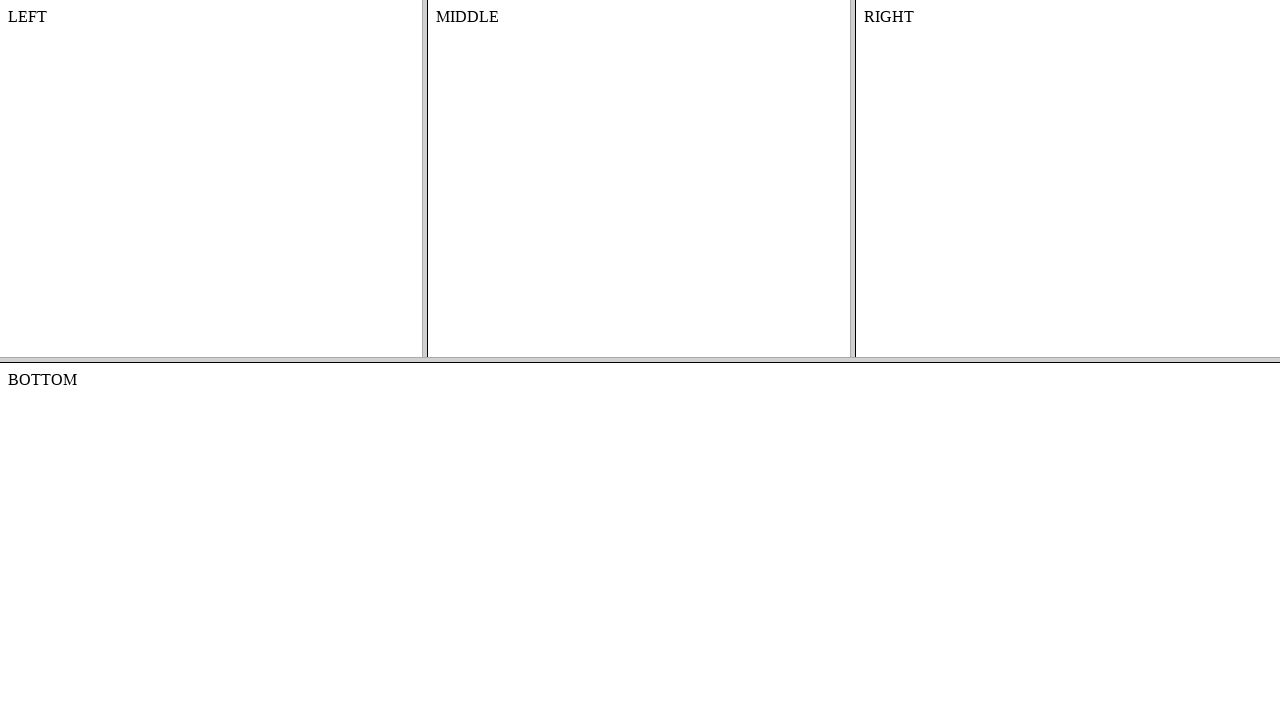

Located bottom frame
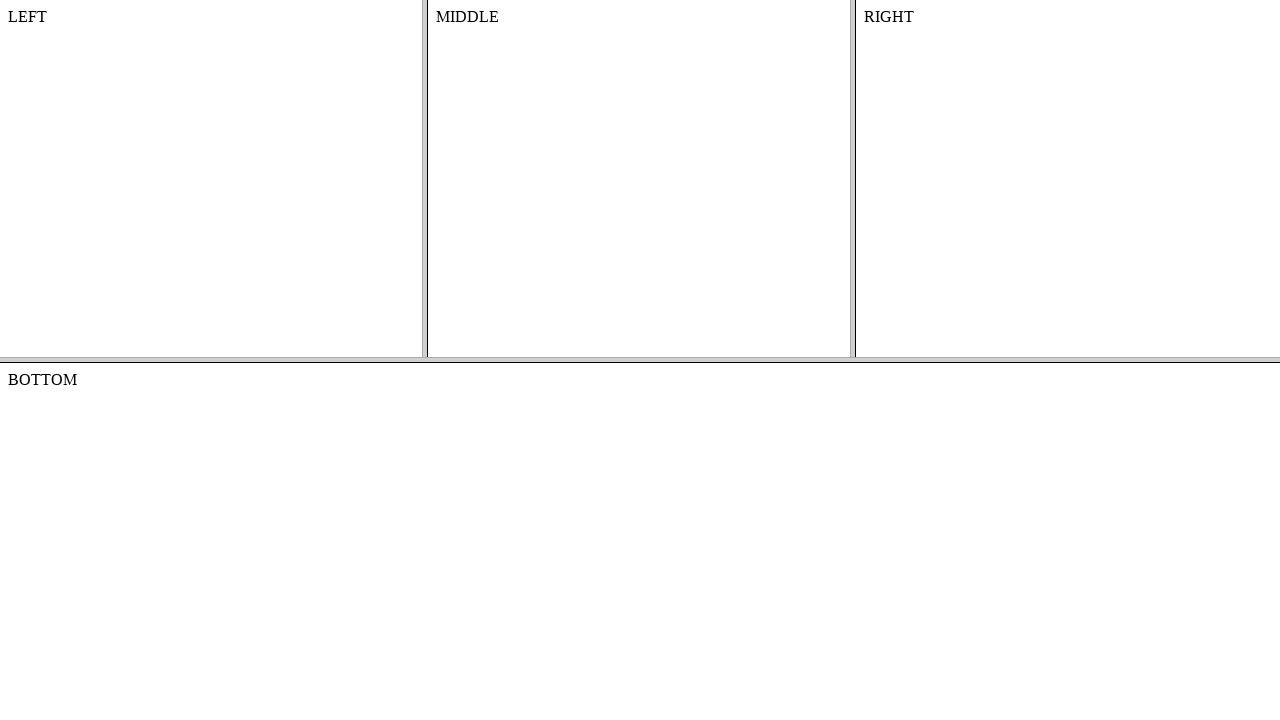

Retrieved text content from bottom frame
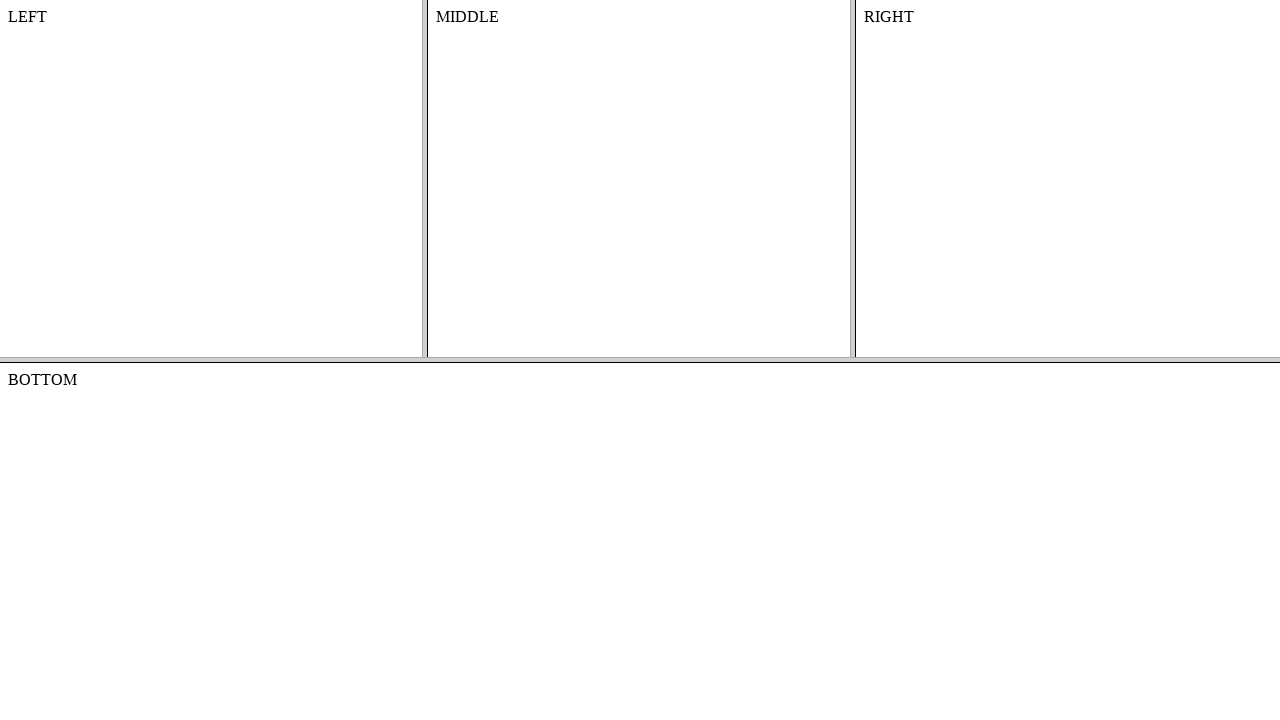

Verified BOTTOM frame contains 'BOTTOM' text
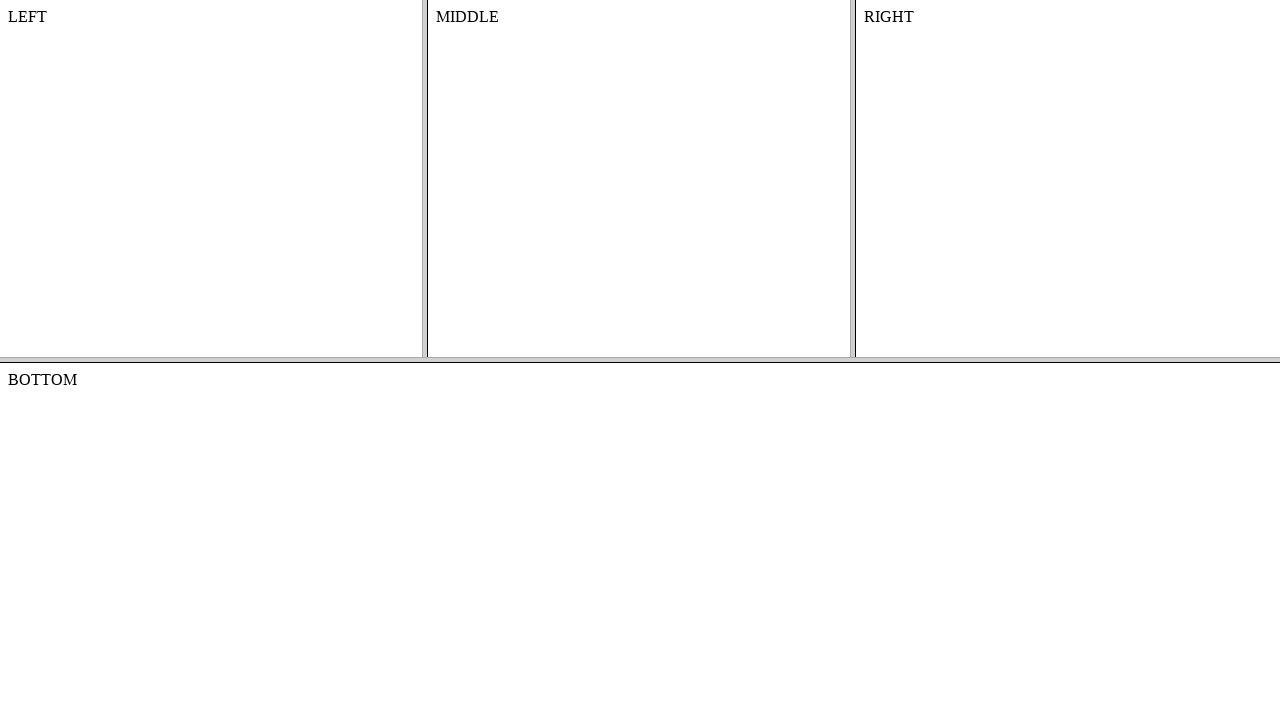

Printed bottom frame content: BOTTOM

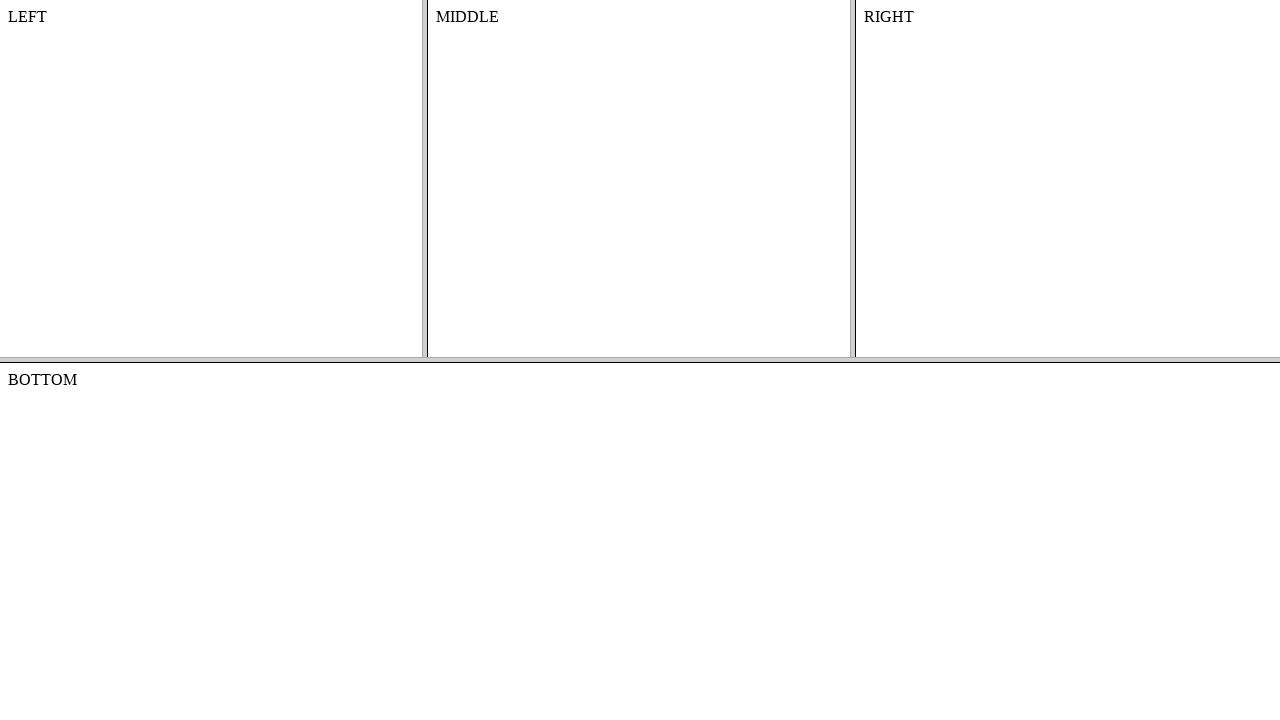

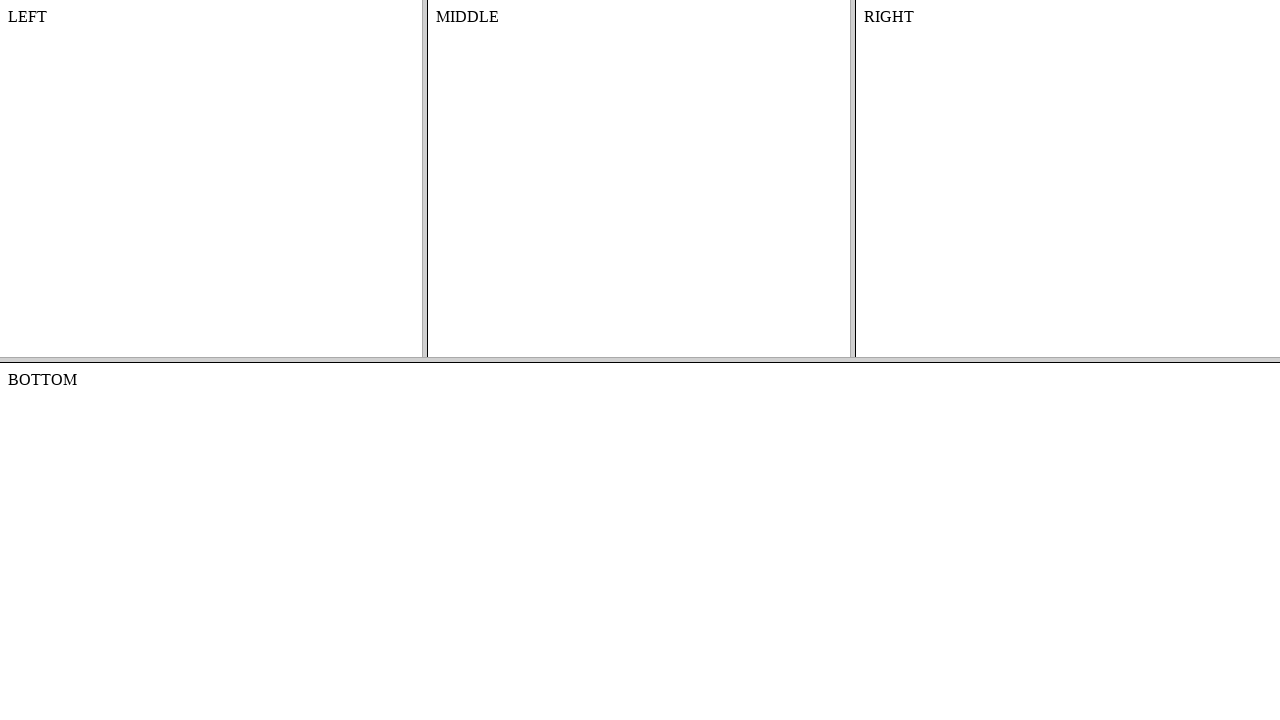